Tests the search functionality on the WebdriverIO website by clicking the search button, waiting for the search input to appear, and entering a search query.

Starting URL: https://webdriver.io/

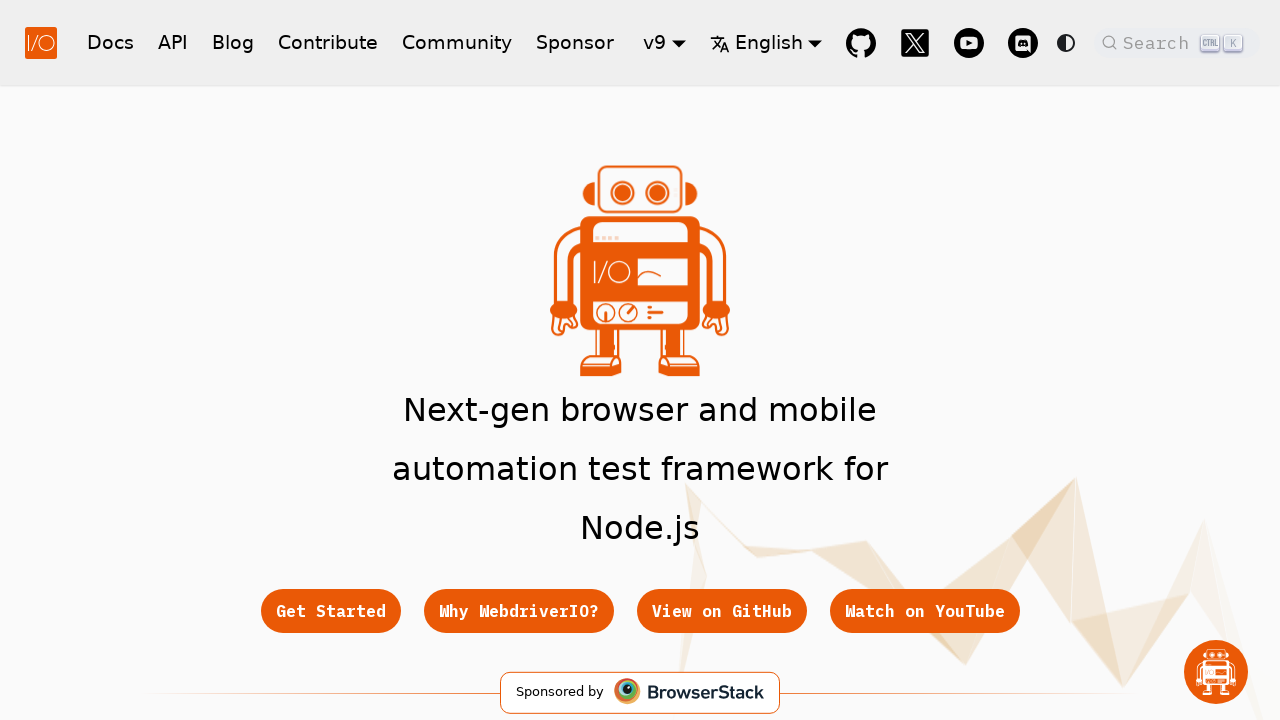

Clicked Search button to open search dialog at (1159, 42) on xpath=//span[text()="Search"]
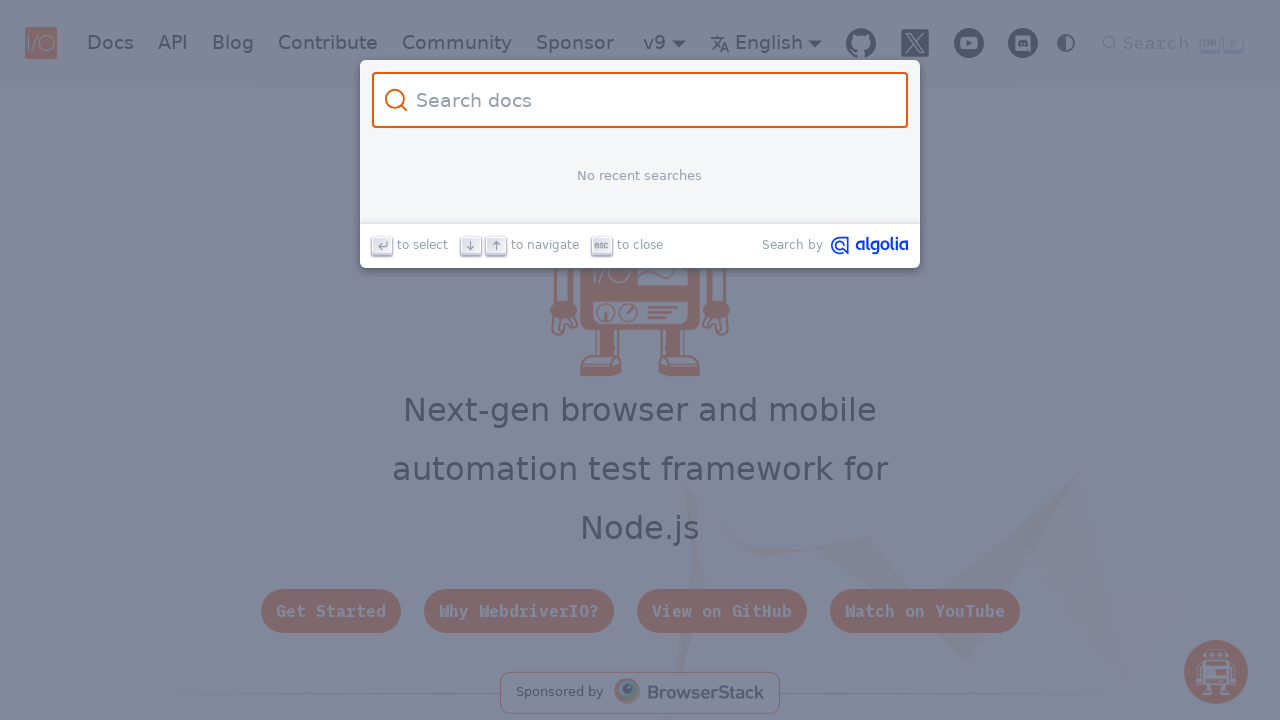

Waited for search input field to appear
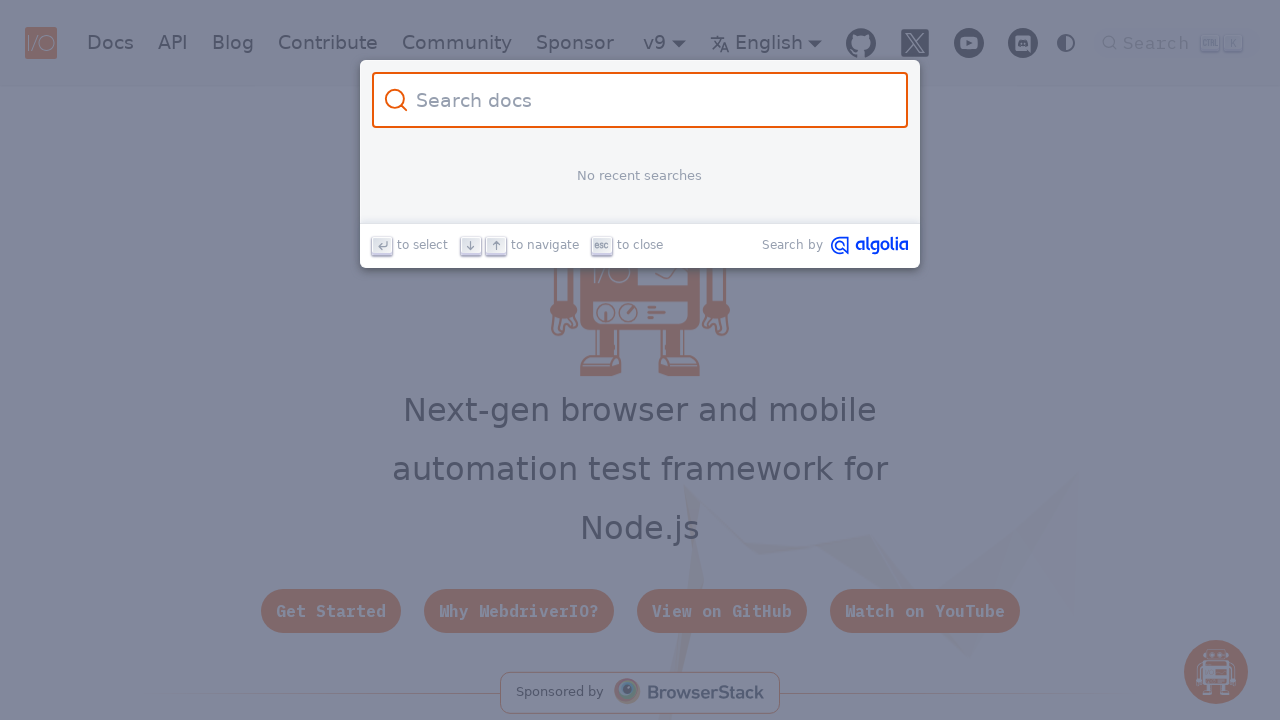

Clicked on search input field at (652, 100) on input#docsearch-input
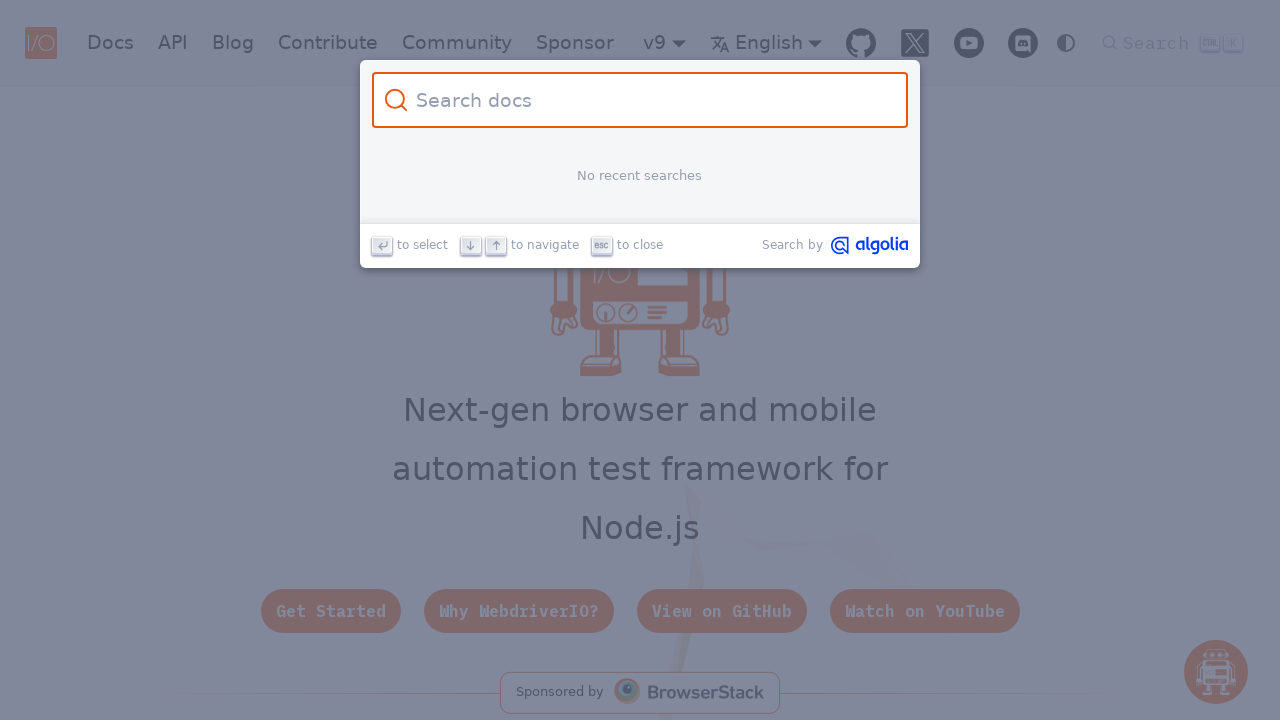

Filled search input with 'get started' on input#docsearch-input
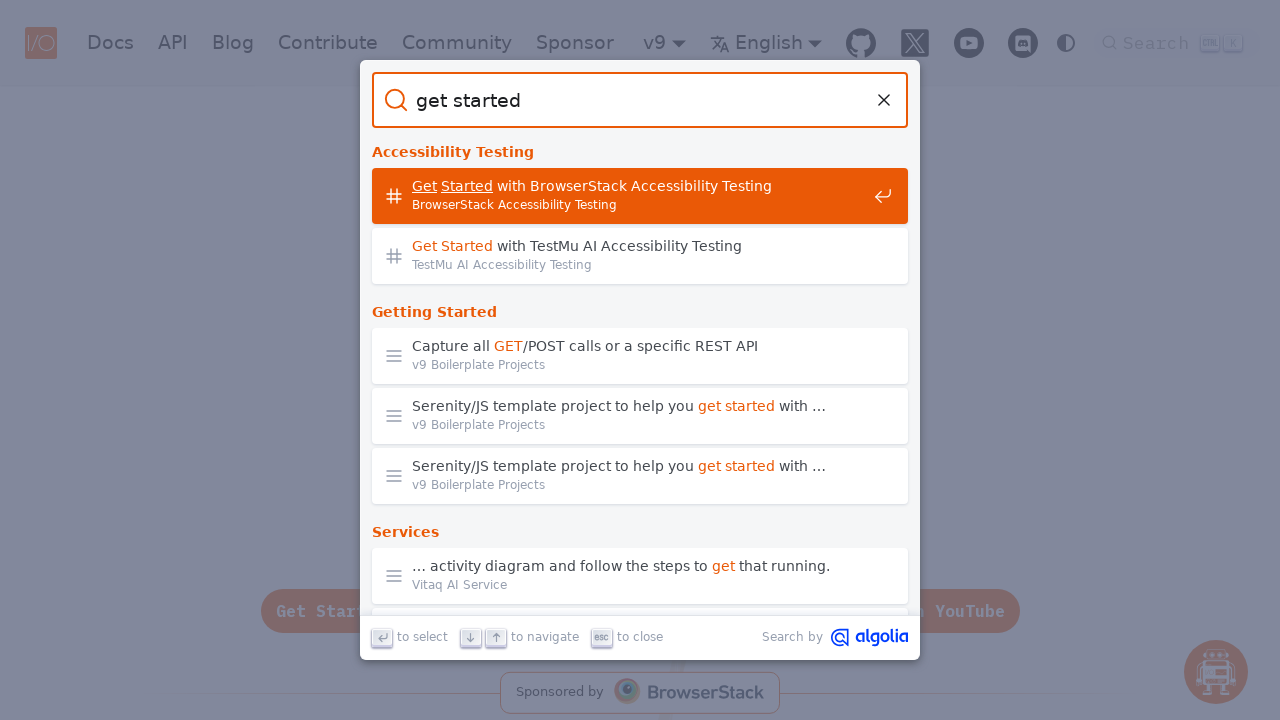

Retrieved search input value for verification
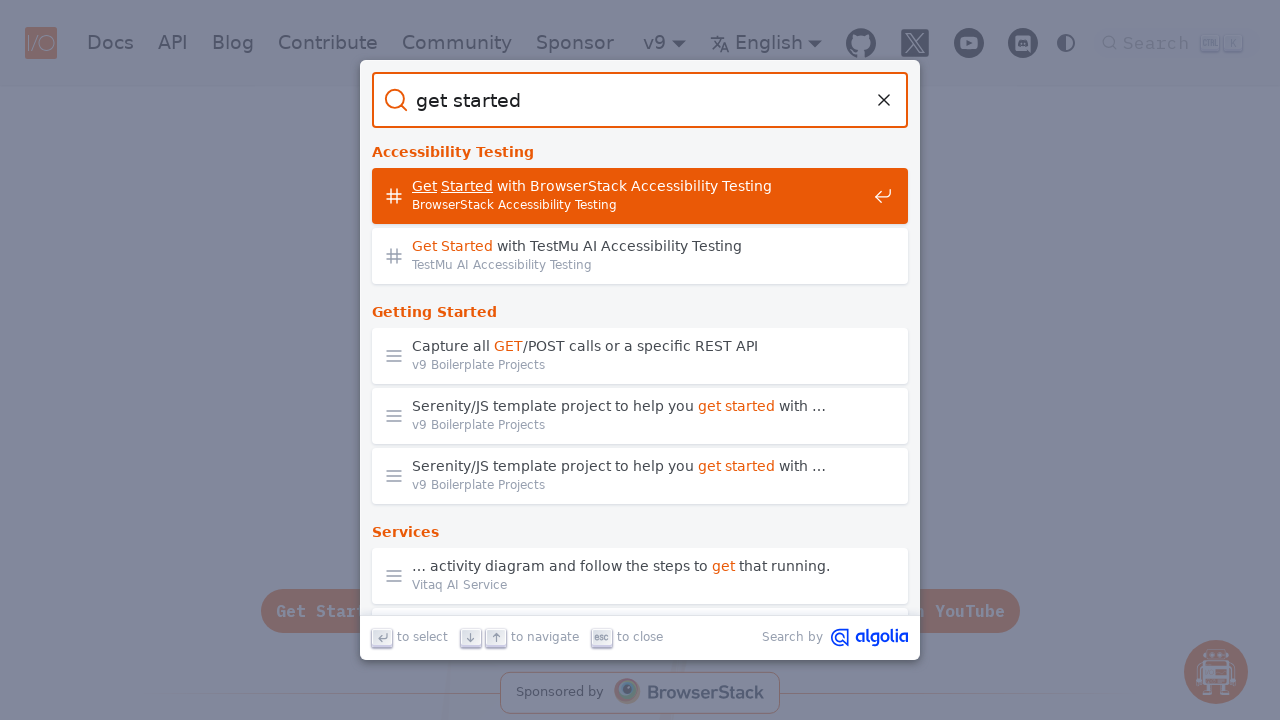

Verified search input contains 'get started'
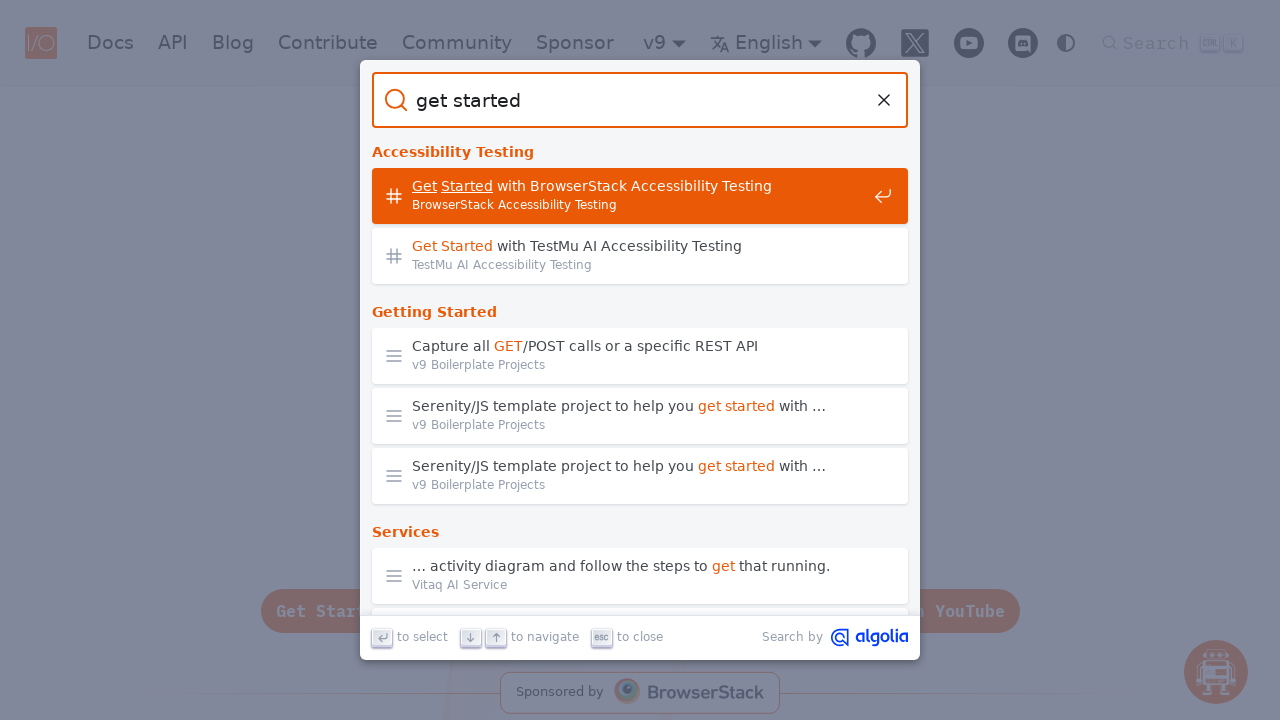

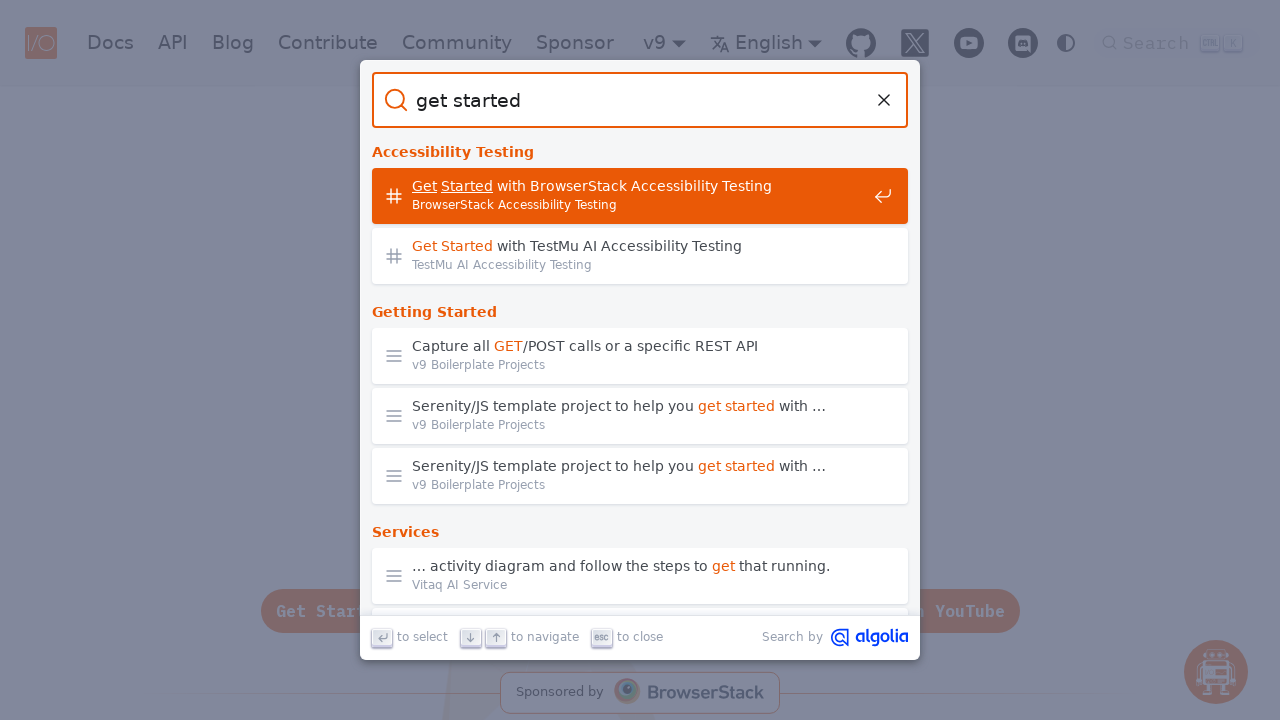